Tests navigation to the Privacy page by clicking the Privacy link and verifying the page title.

Starting URL: https://www.duckduckgo.com

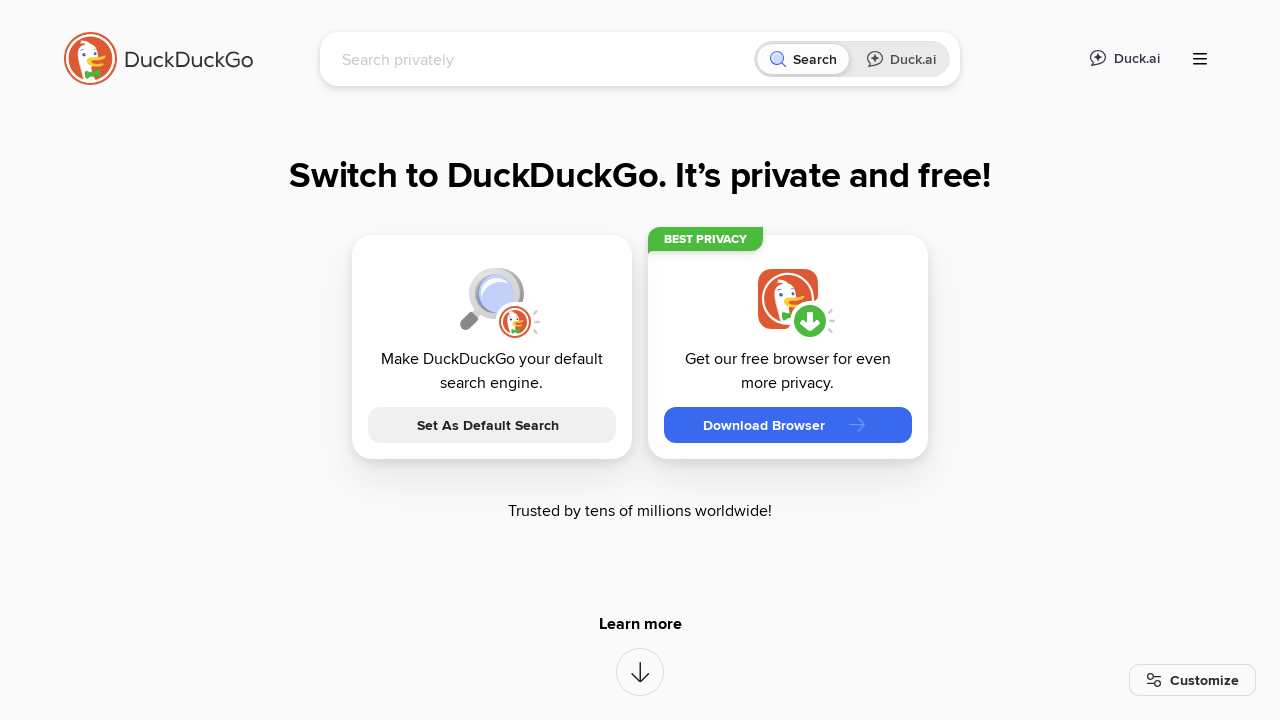

Clicked the Privacy link at (942, 360) on a:text('Privacy')
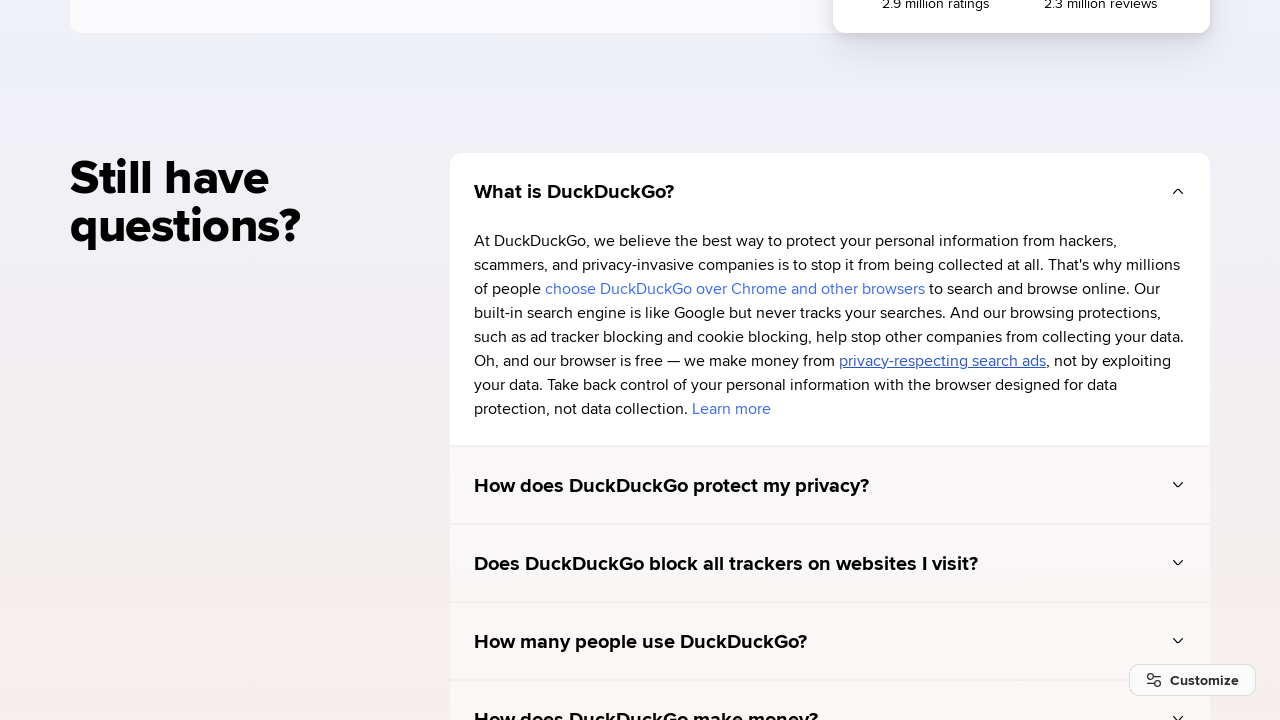

Waited for page to load
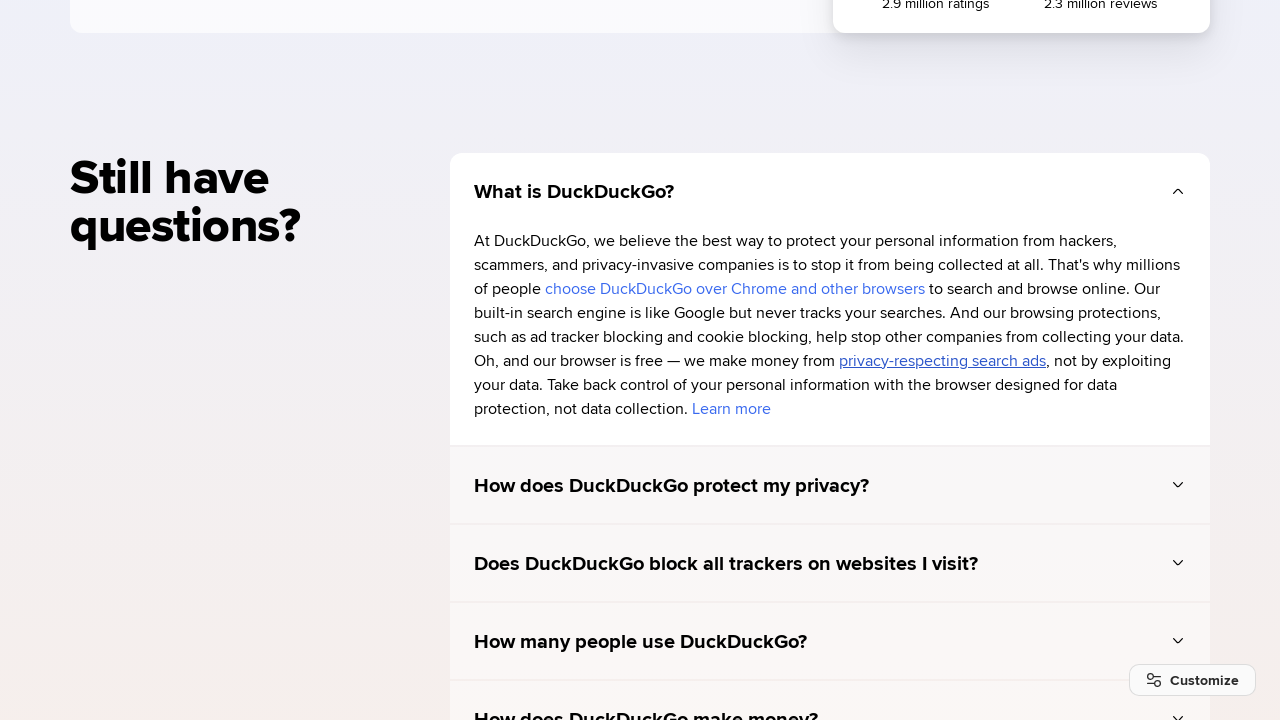

Verified page title contains 'Privacy'
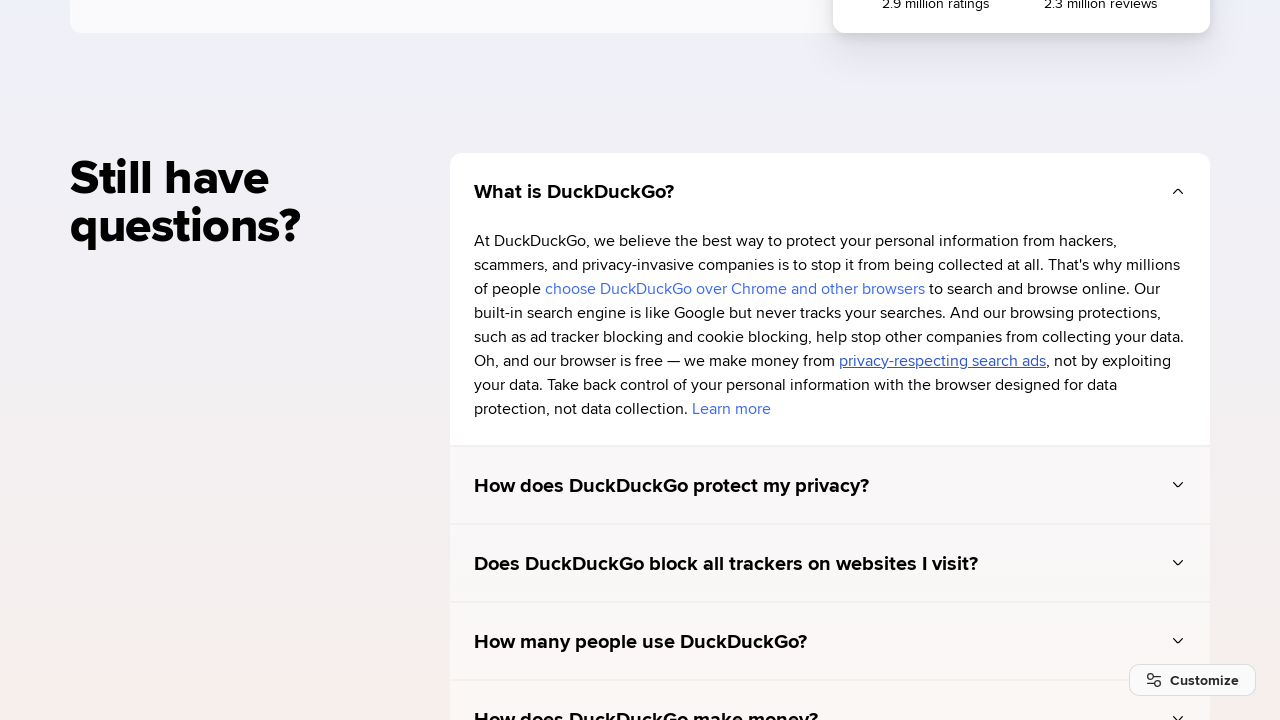

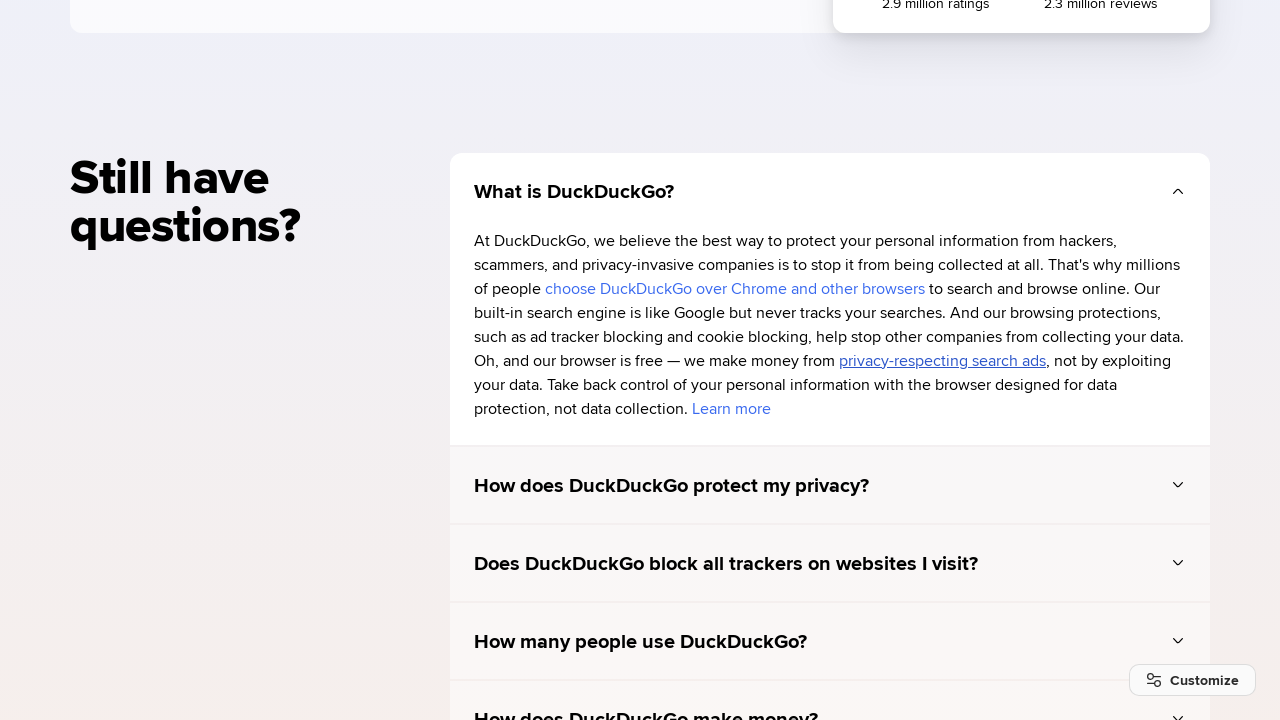